Opens a Google Form with pre-filled data via URL parameters and clicks the submit button to send the form

Starting URL: https://docs.google.com/forms/d/e/1FAIpQLSfoth2f2lJXwrpZSAwoW8iHeKOBnx4Ks7jesk_t65MLb_Otxw/viewform?usp=pp_url&entry.1029139045=TestName&entry.387916820=test@gmail.com&entry.1239014792=0000-0000-0000&entry.1382078040=TEST%20prefecture&entry.731826105_year=1996&entry.731826105_month=7&entry.731826105_day=17

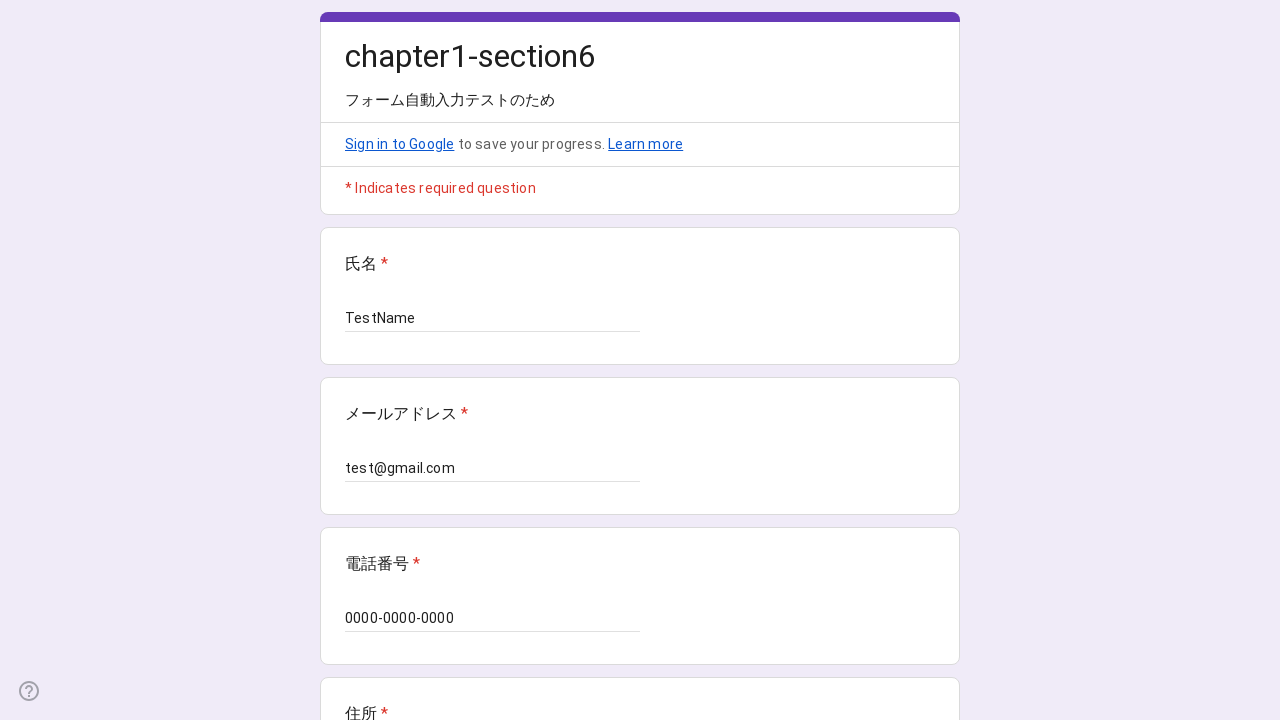

Waited for Google Form to load
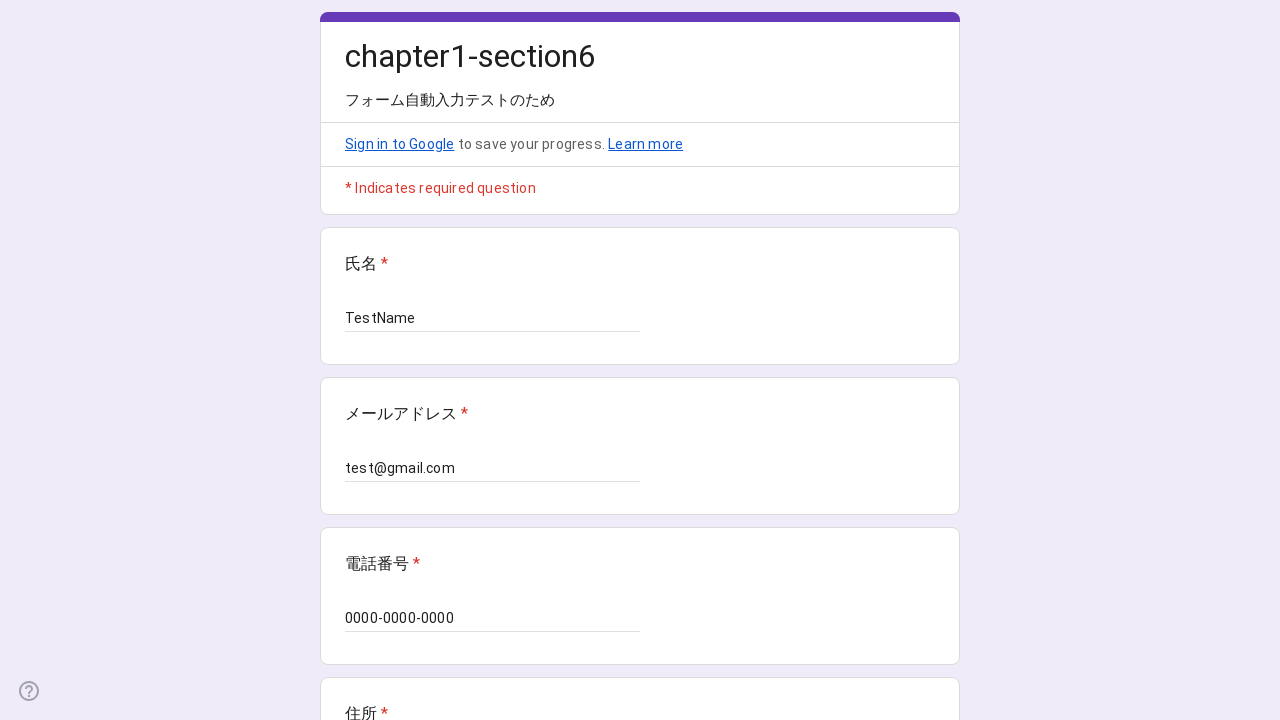

Clicked the submit button on the Google Form at (369, 533) on xpath=//*[@id="mG61Hd"]/div[2]/div/div[3]/div[1]/div[1]/div
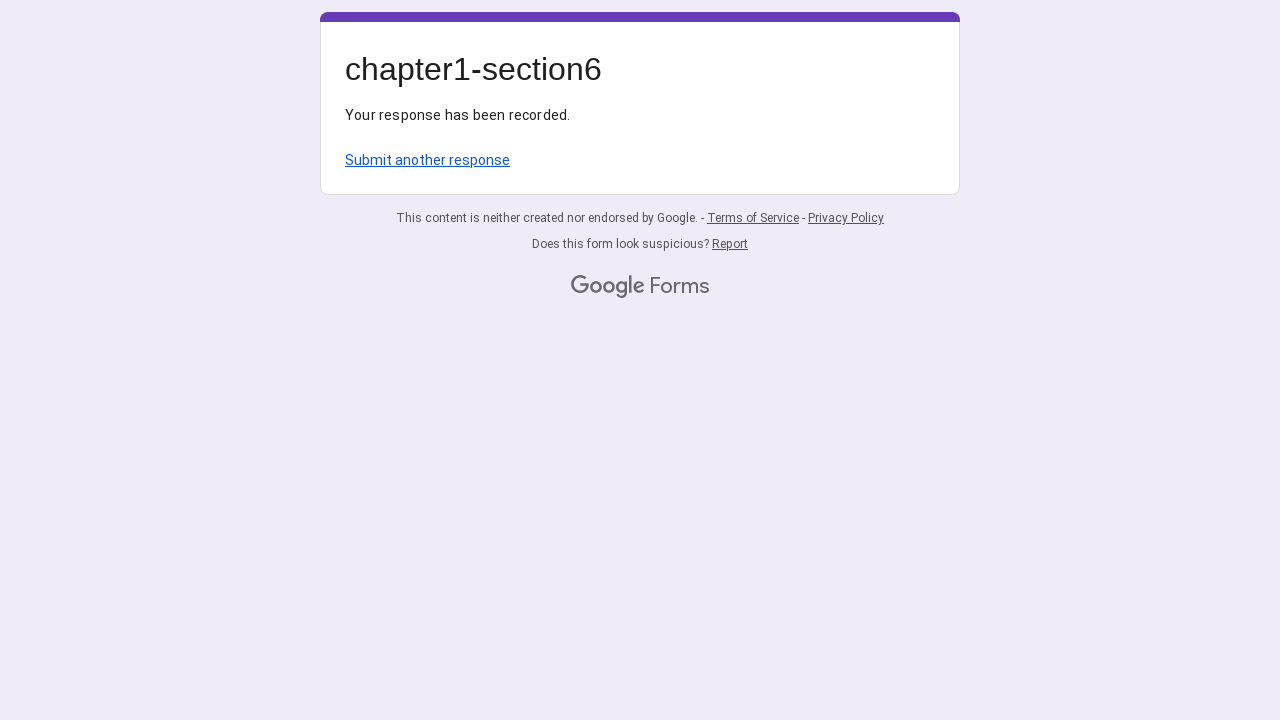

Form submission completed and page loaded
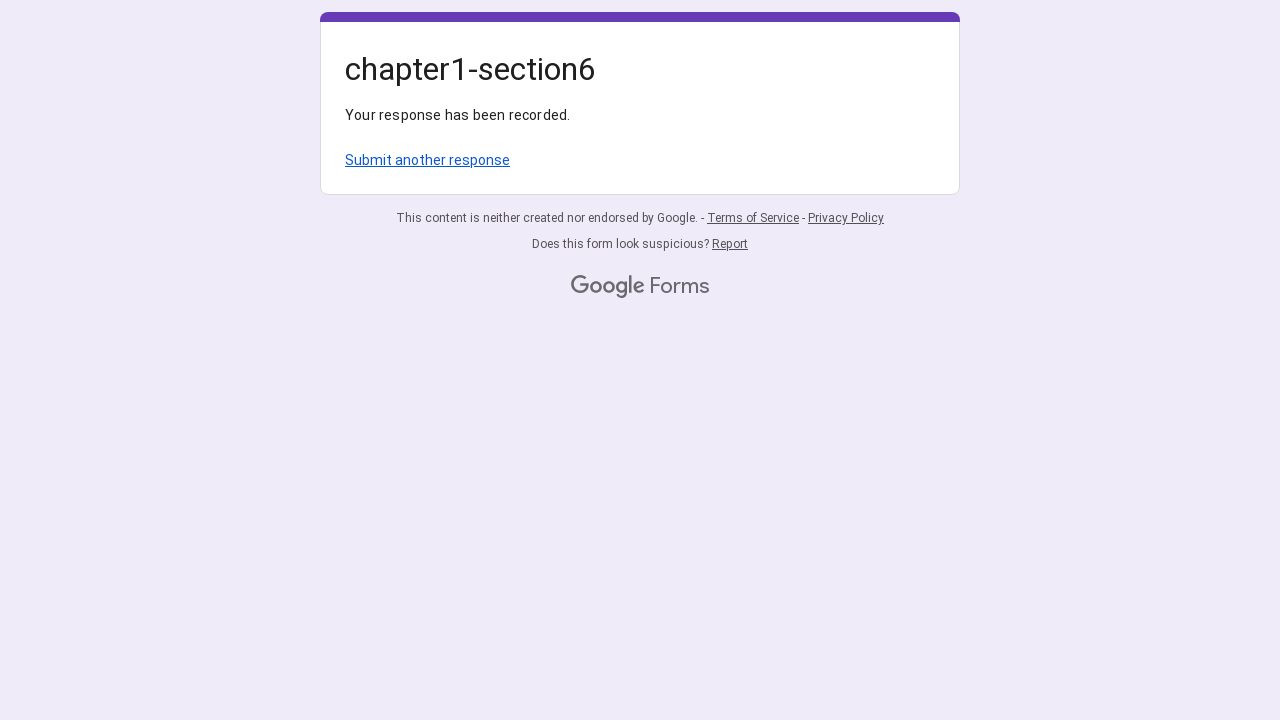

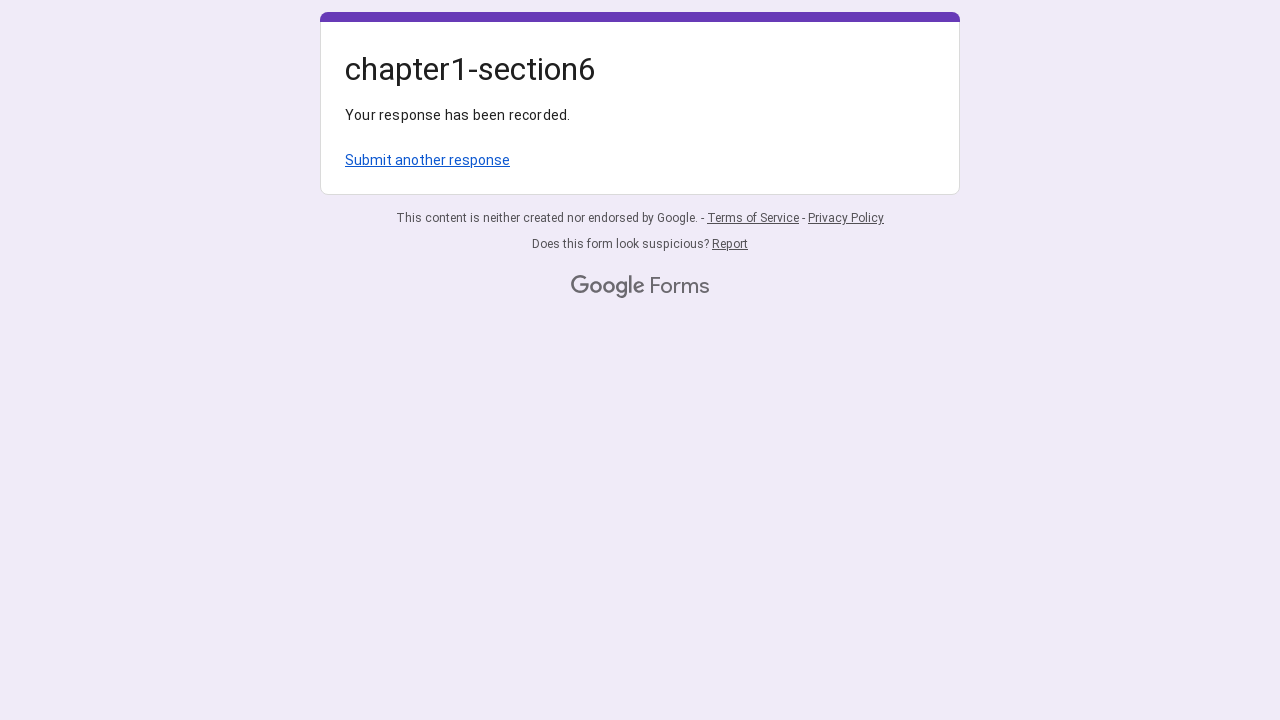